Tests highlighting an element on a webpage by locating an element by ID and applying a temporary red dashed border style using JavaScript execution.

Starting URL: http://the-internet.herokuapp.com/large

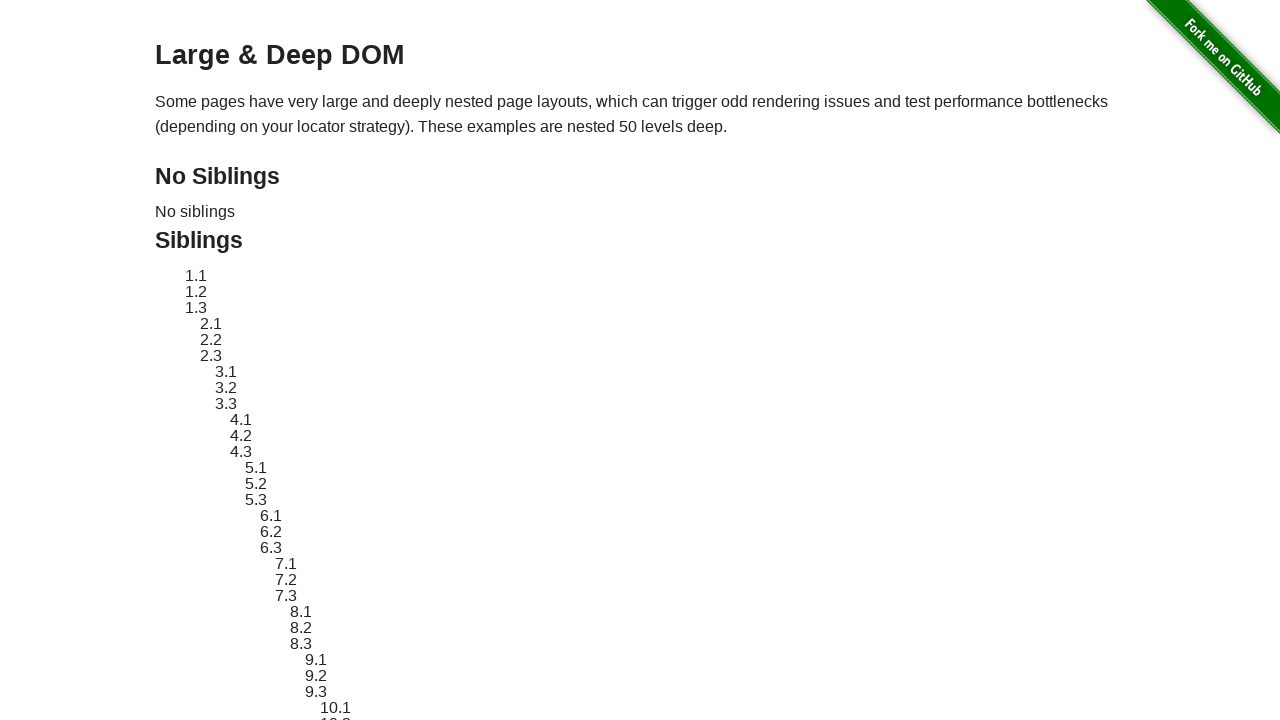

Located element with ID 'sibling-2.3' and waited for it to be visible
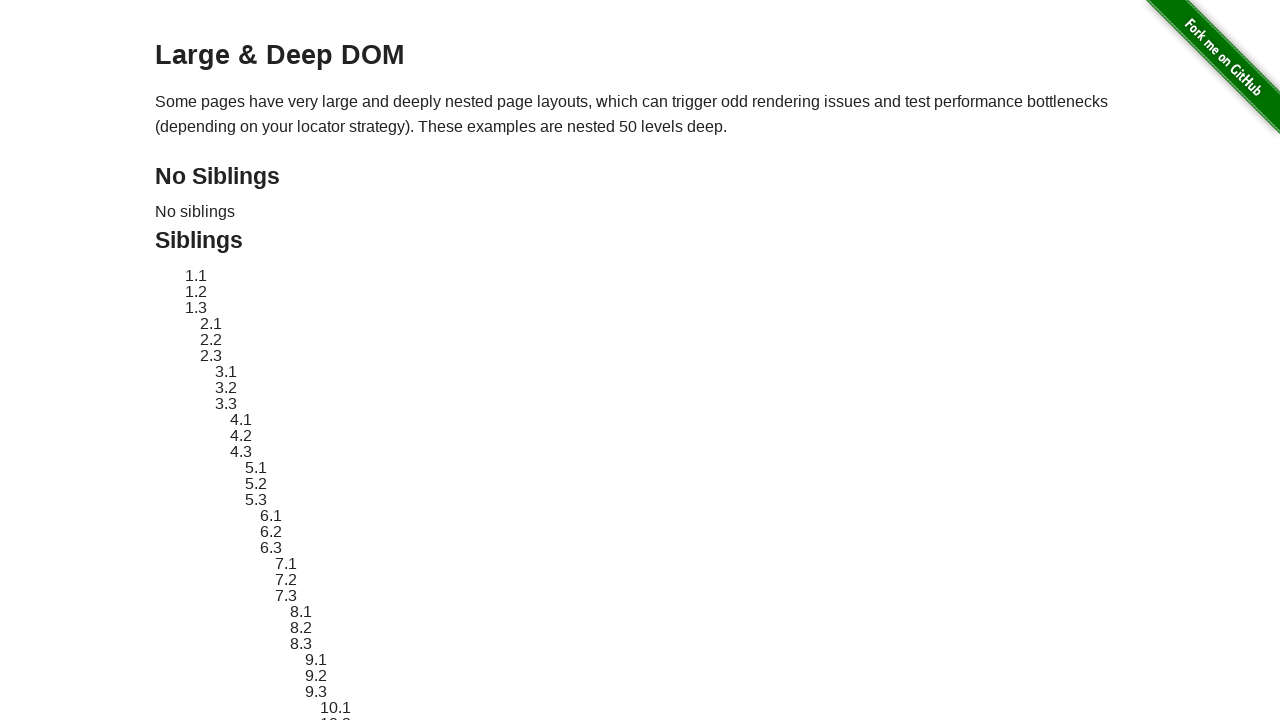

Applied red dashed border style to the element using JavaScript
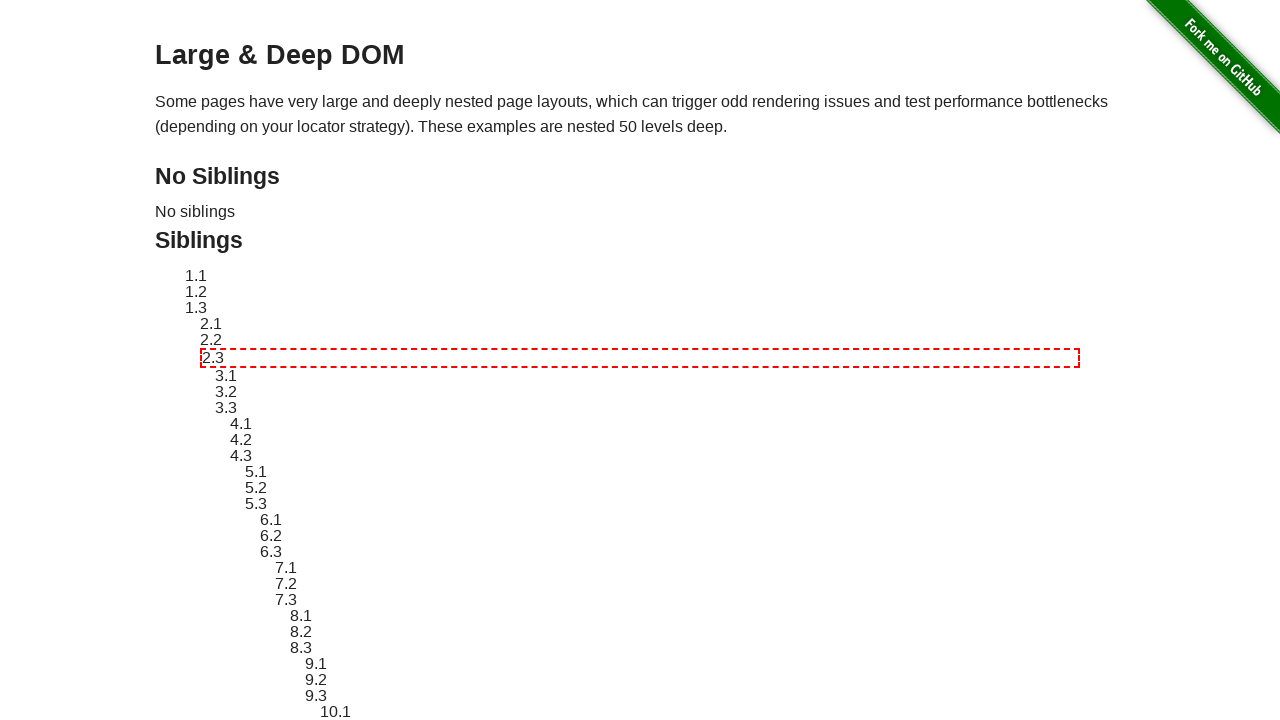

Waited 3 seconds to observe the highlight effect
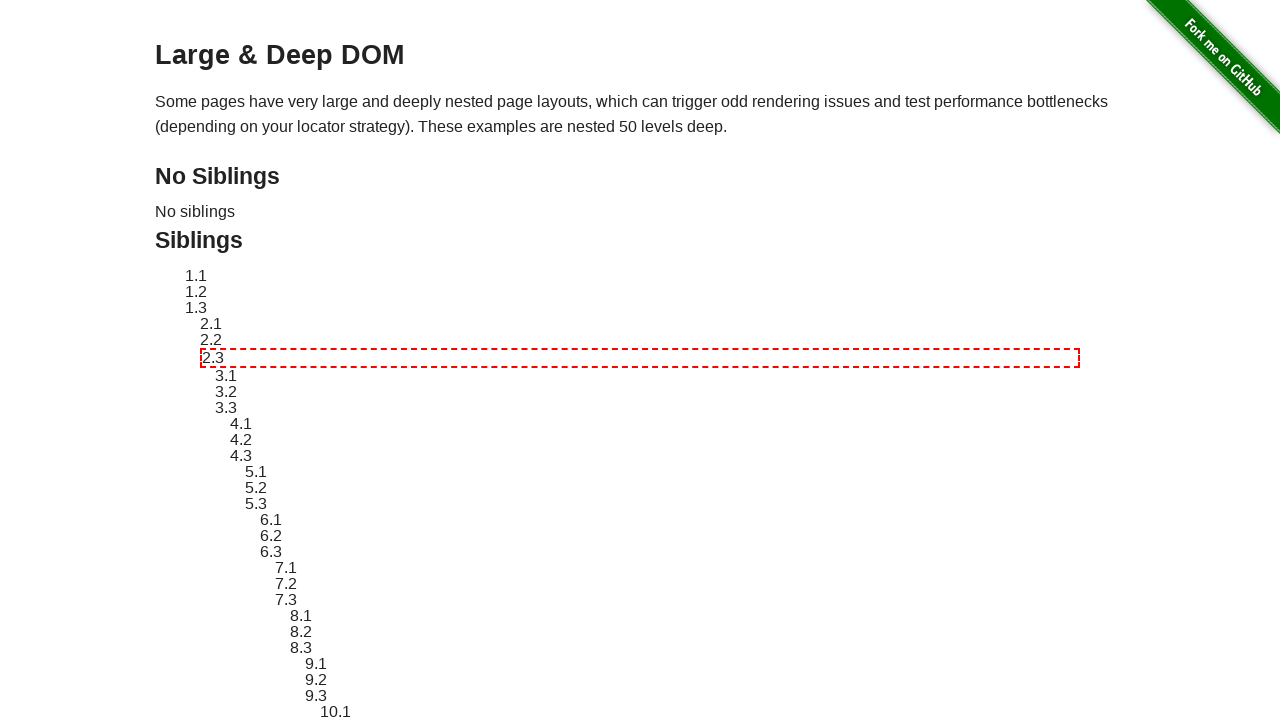

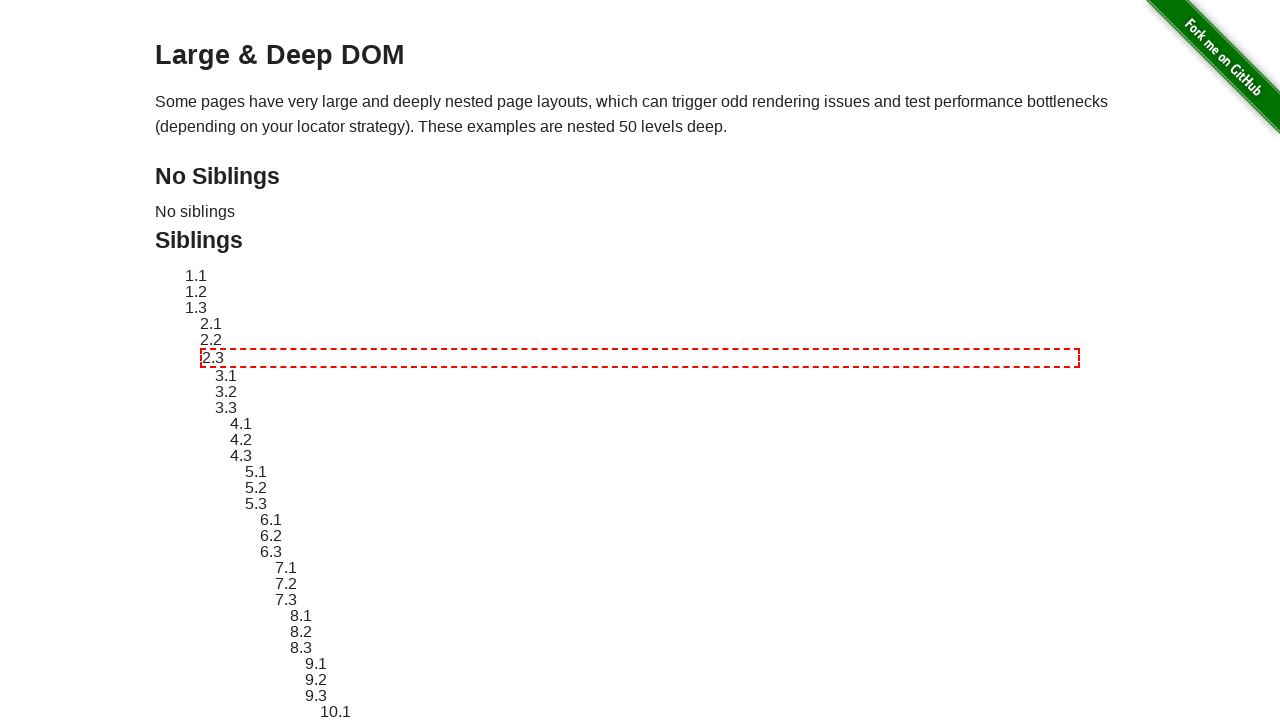